Tests iframe handling by switching to an iframe, reading text from a draggable element, then switching back to the main window and clicking a link

Starting URL: https://jqueryui.com/droppable/

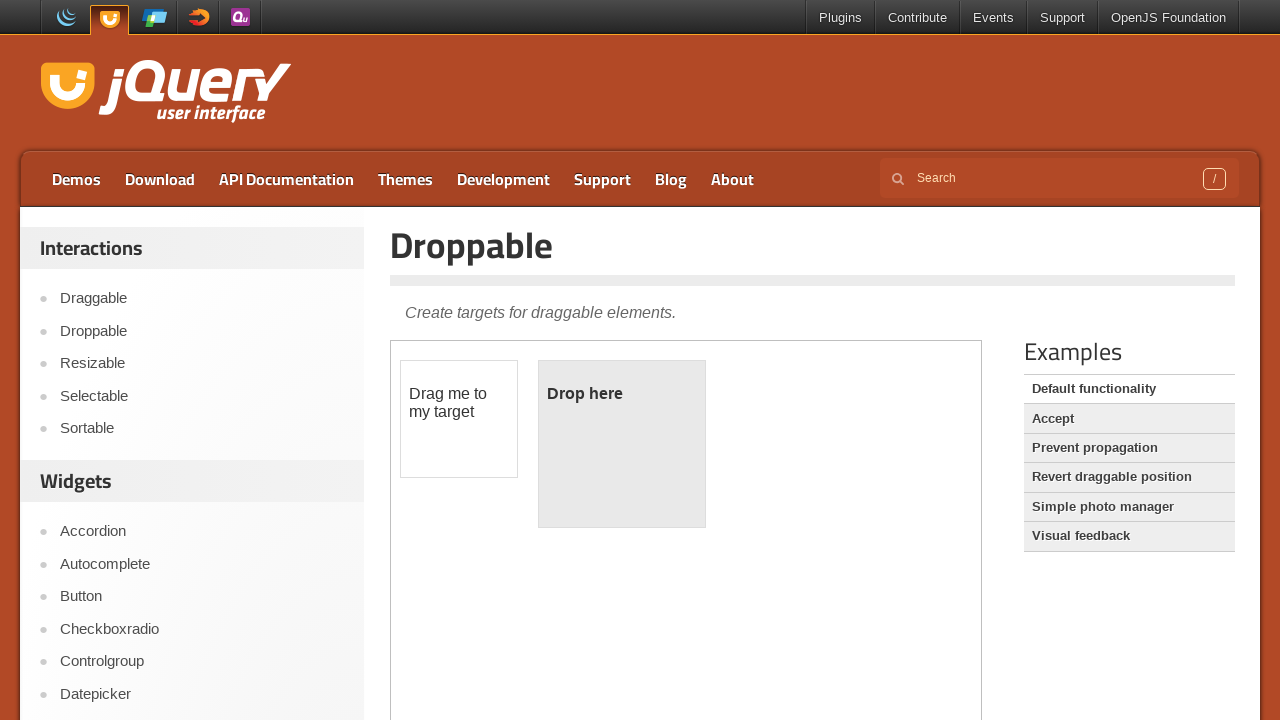

Located first iframe on the page
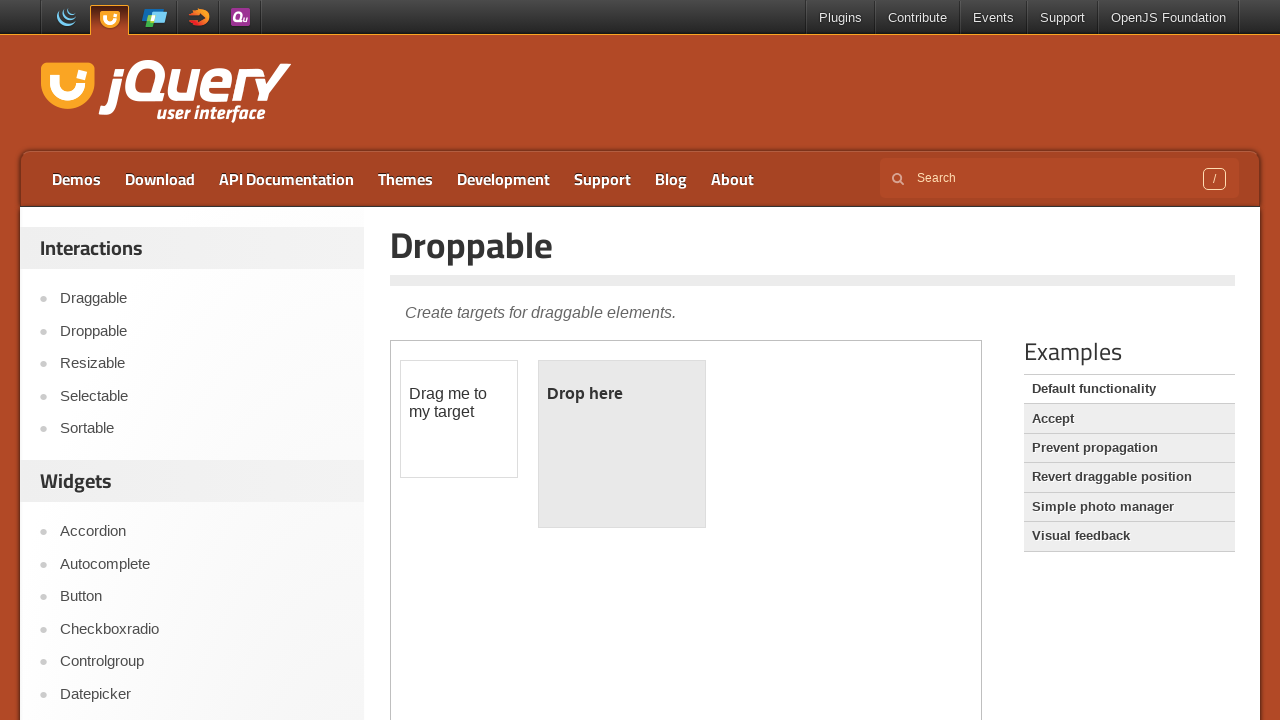

Retrieved text from draggable element in iframe: '
	Drag me to my target
'
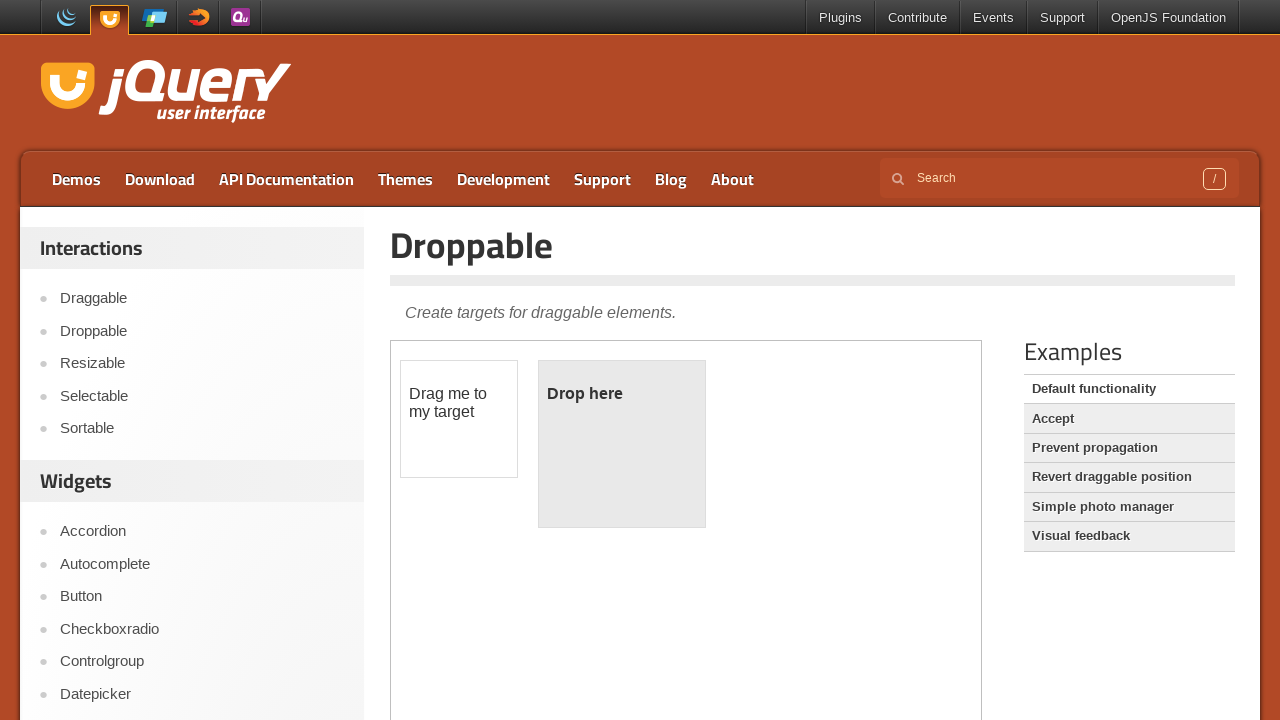

Clicked 'Selectable' link in main window at (202, 396) on a:text('Selectable')
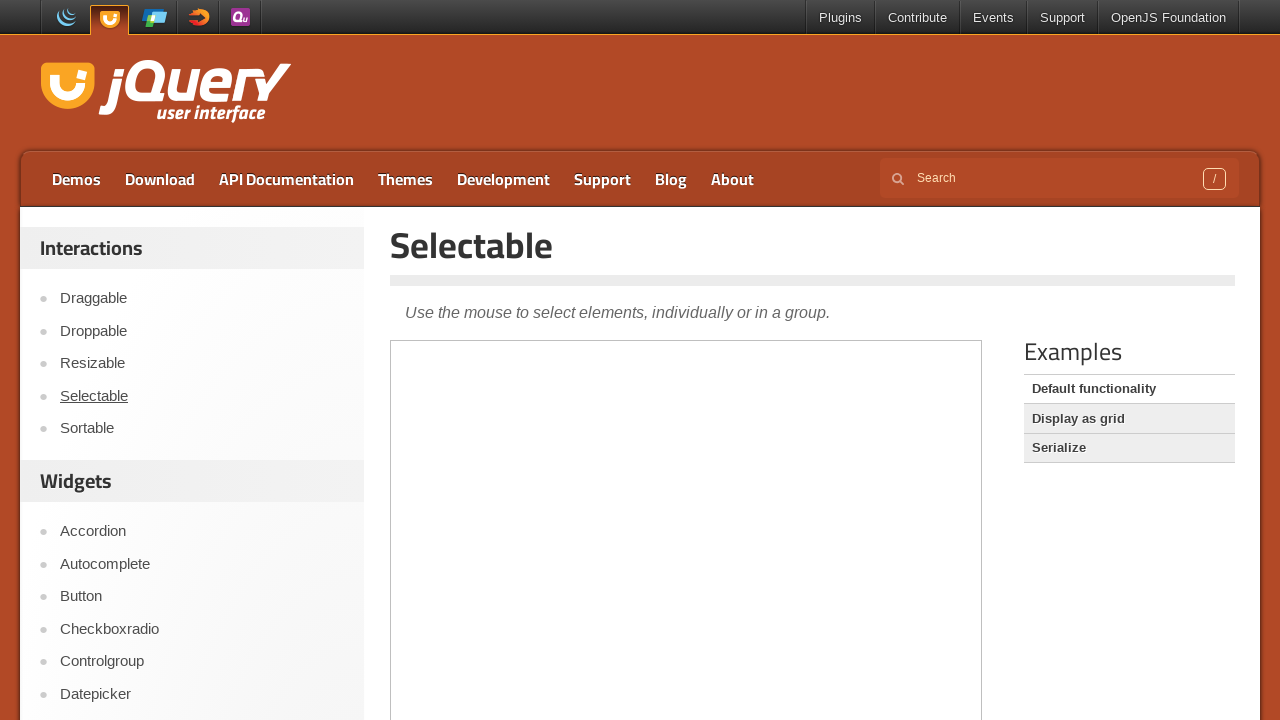

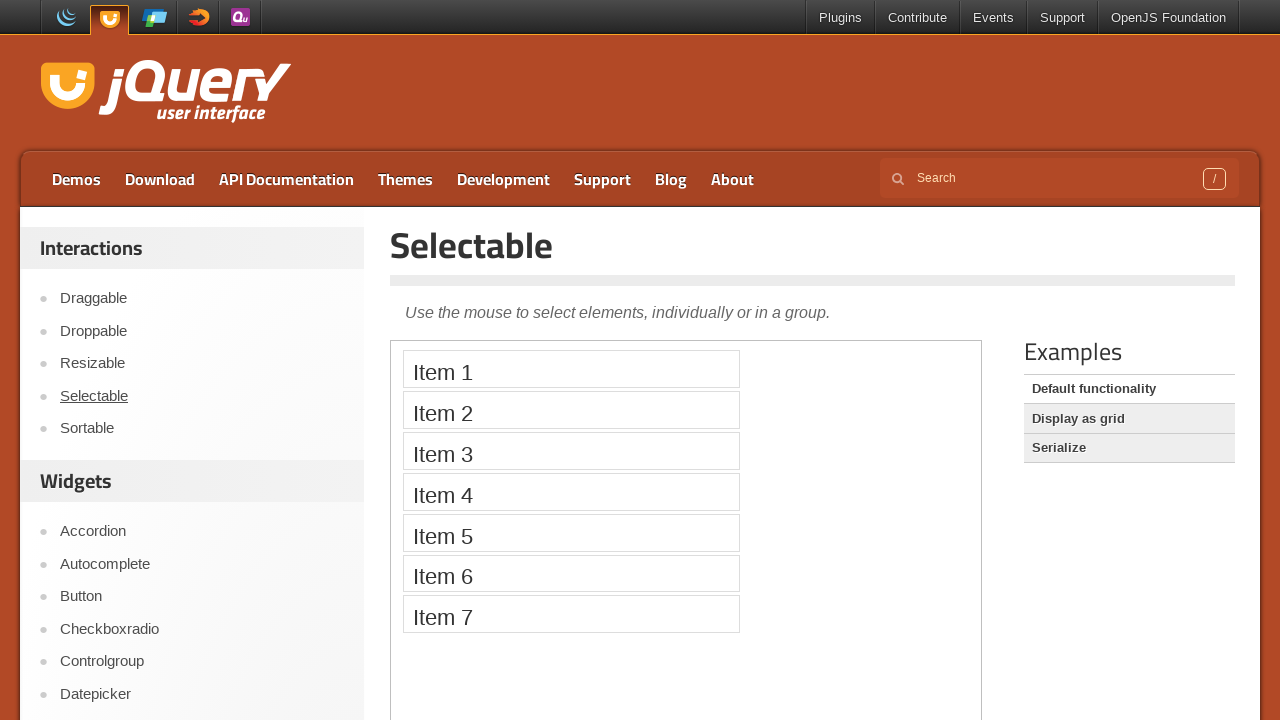